Tests the visibility functionality on UI Test Automation Playground by clicking the Hide button which makes other elements invisible

Starting URL: http://uitestingplayground.com/visibility

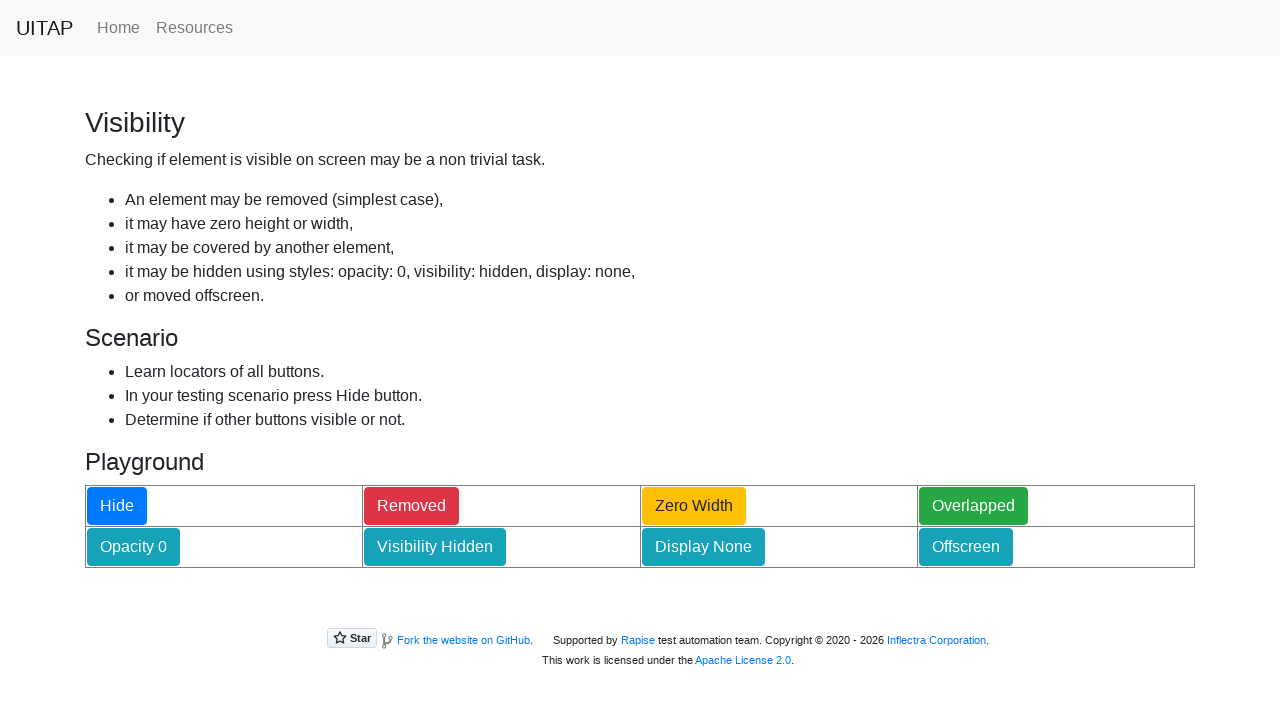

Clicked the Hide button to make elements invisible at (117, 506) on internal:role=button[name="Hide"i]
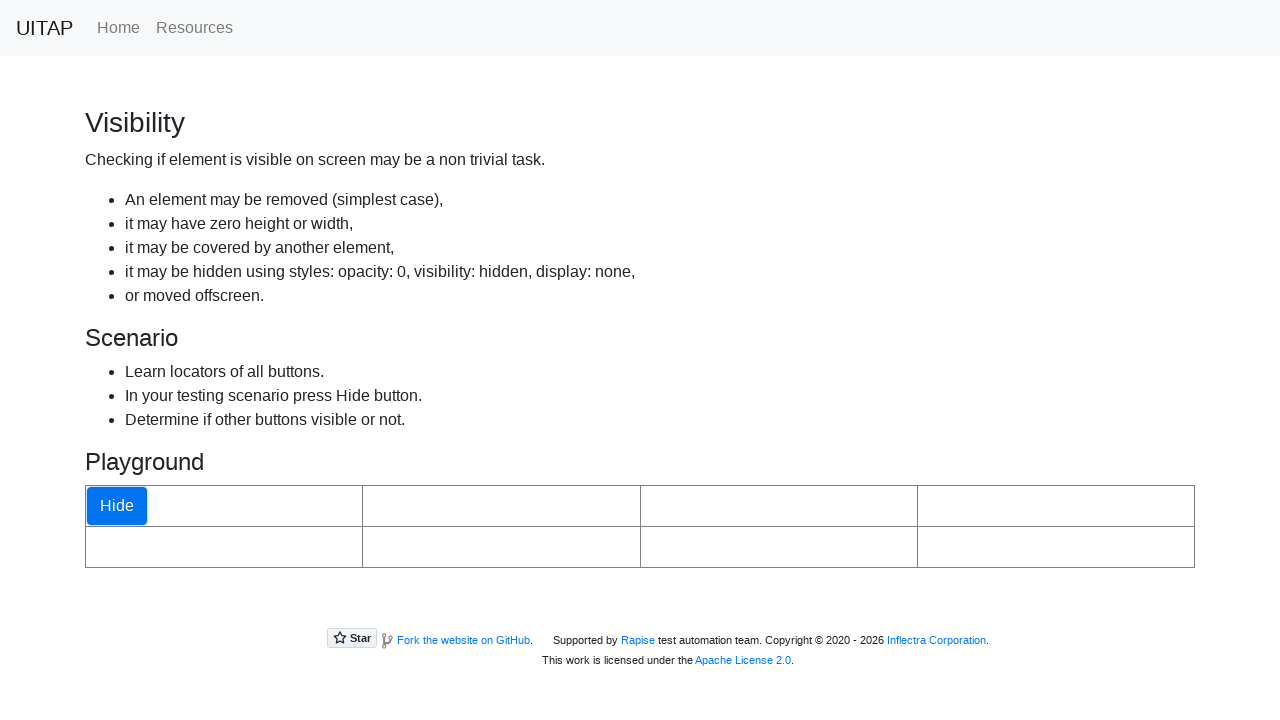

Waited 500ms for elements to become hidden
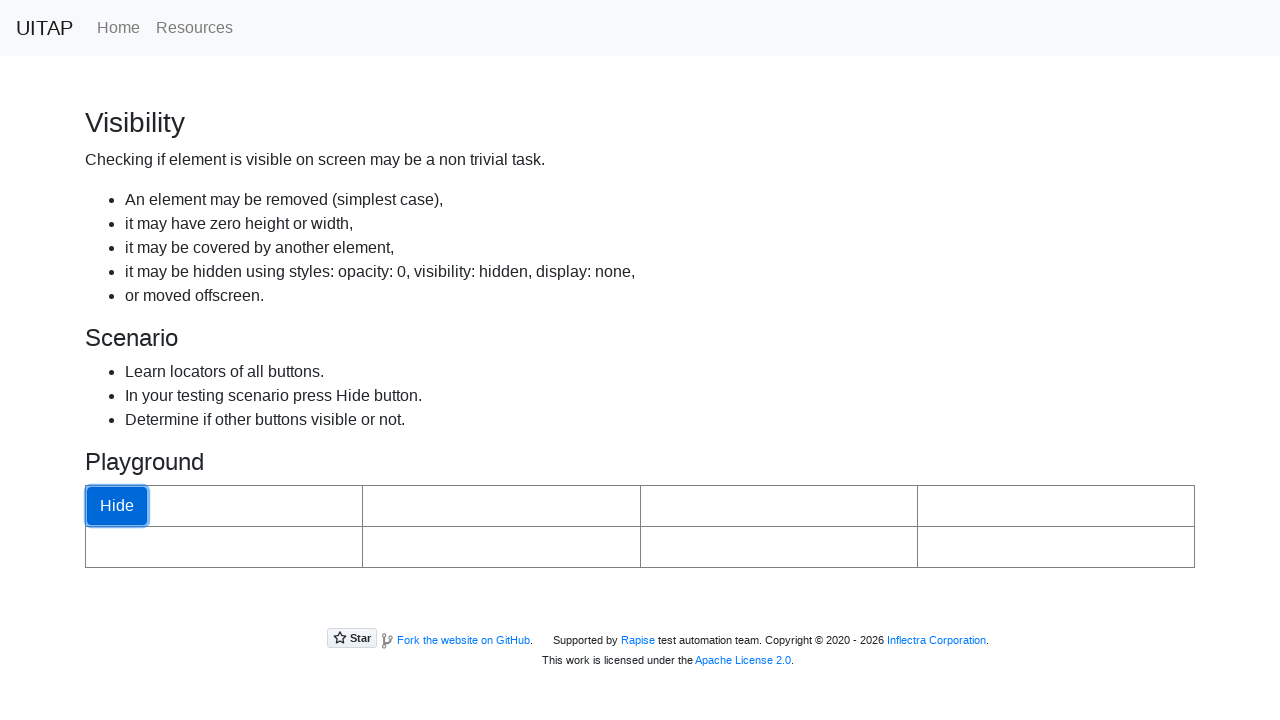

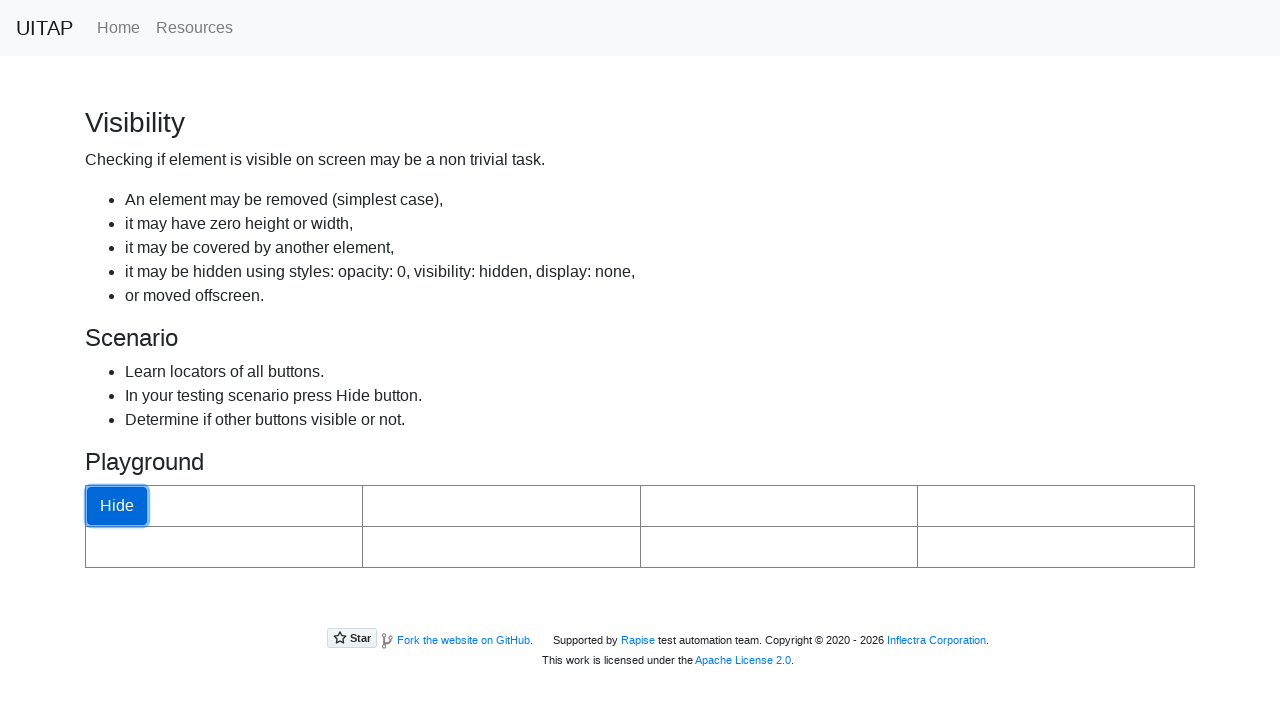